Tests the add/remove elements functionality by clicking the "Add Element" button to create a Delete button, verifying it appears, then clicking Delete to remove it.

Starting URL: https://the-internet.herokuapp.com/add_remove_elements/

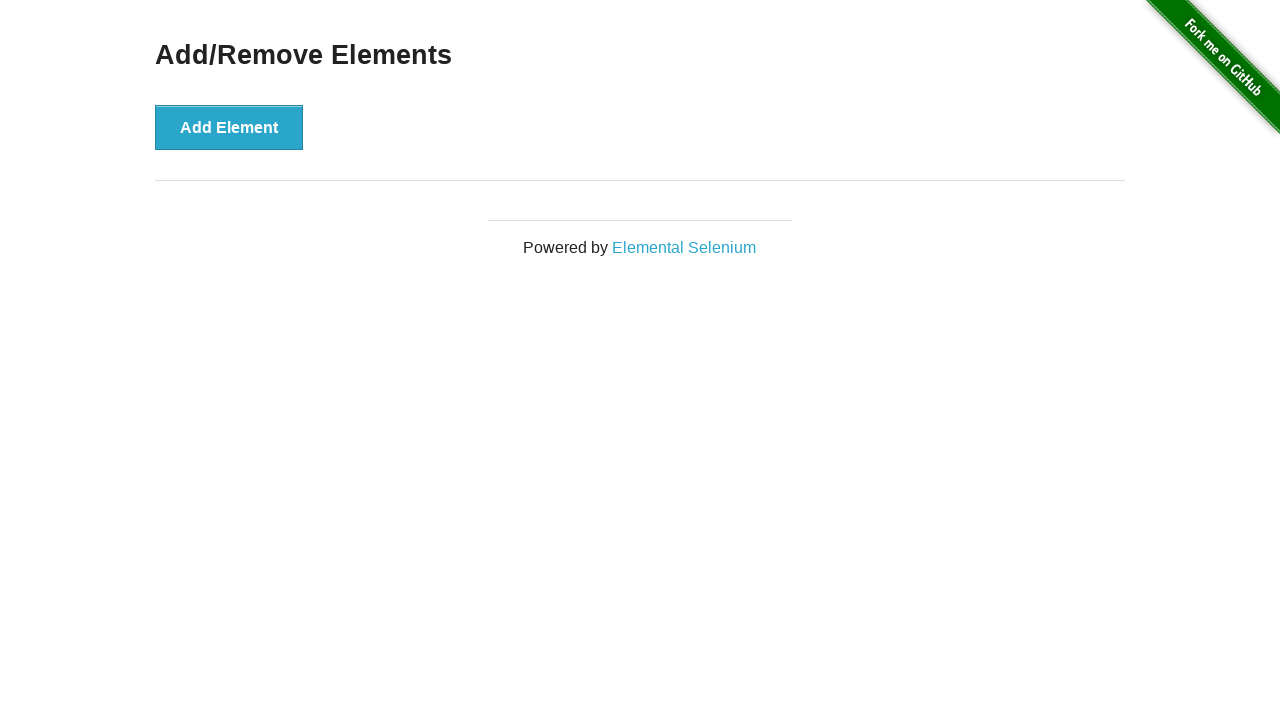

Clicked the 'Add Element' button to create a Delete button at (229, 127) on xpath=//button[text()='Add Element']
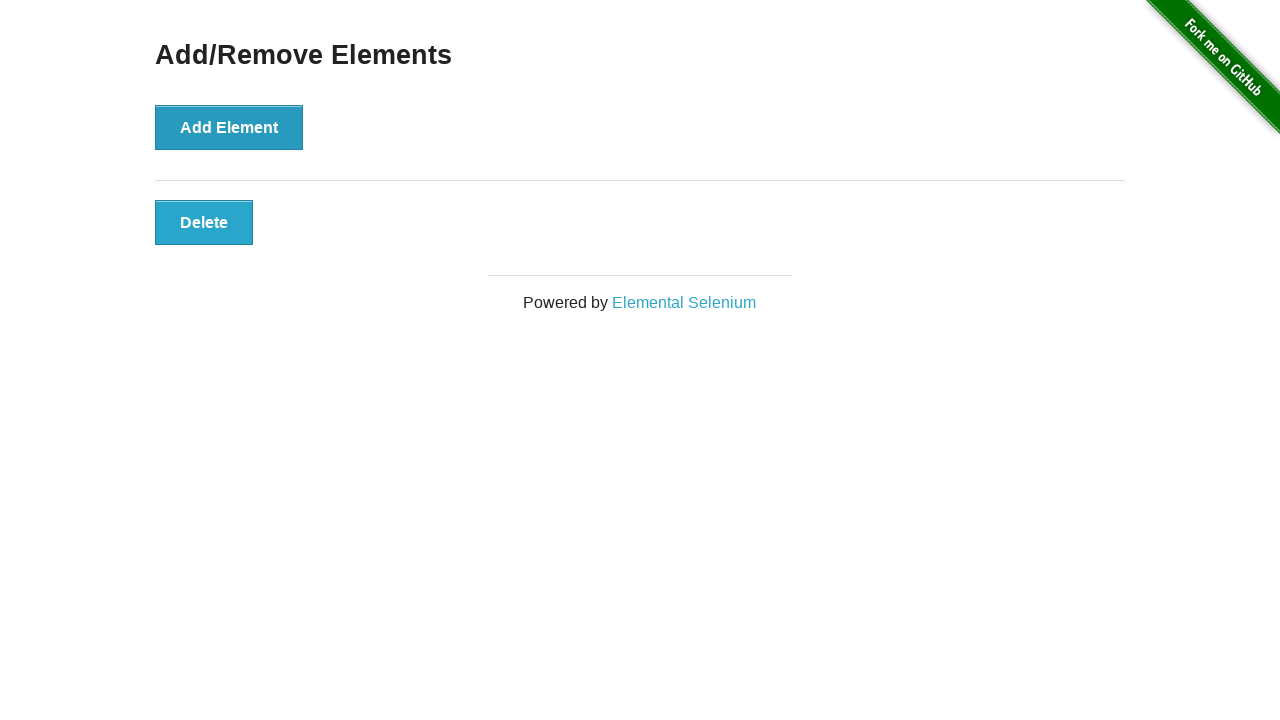

Delete button appeared and is now visible
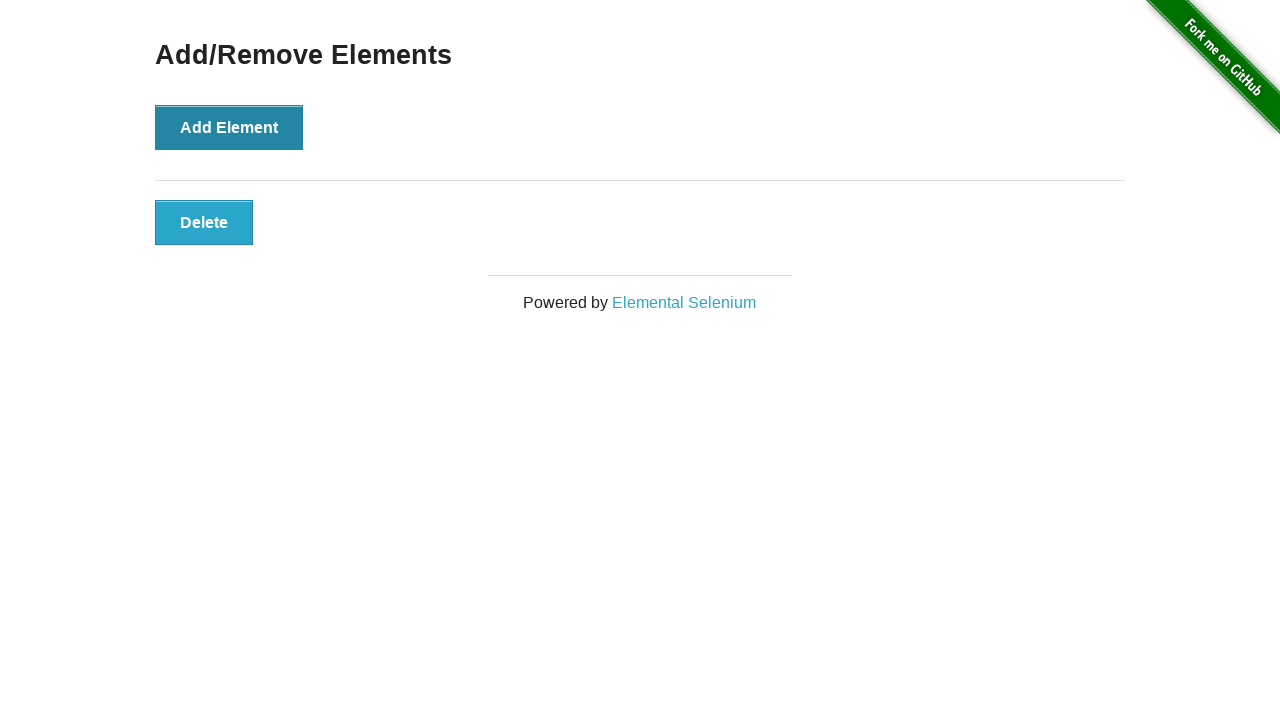

Clicked the Delete button to remove the element at (204, 222) on #elements button
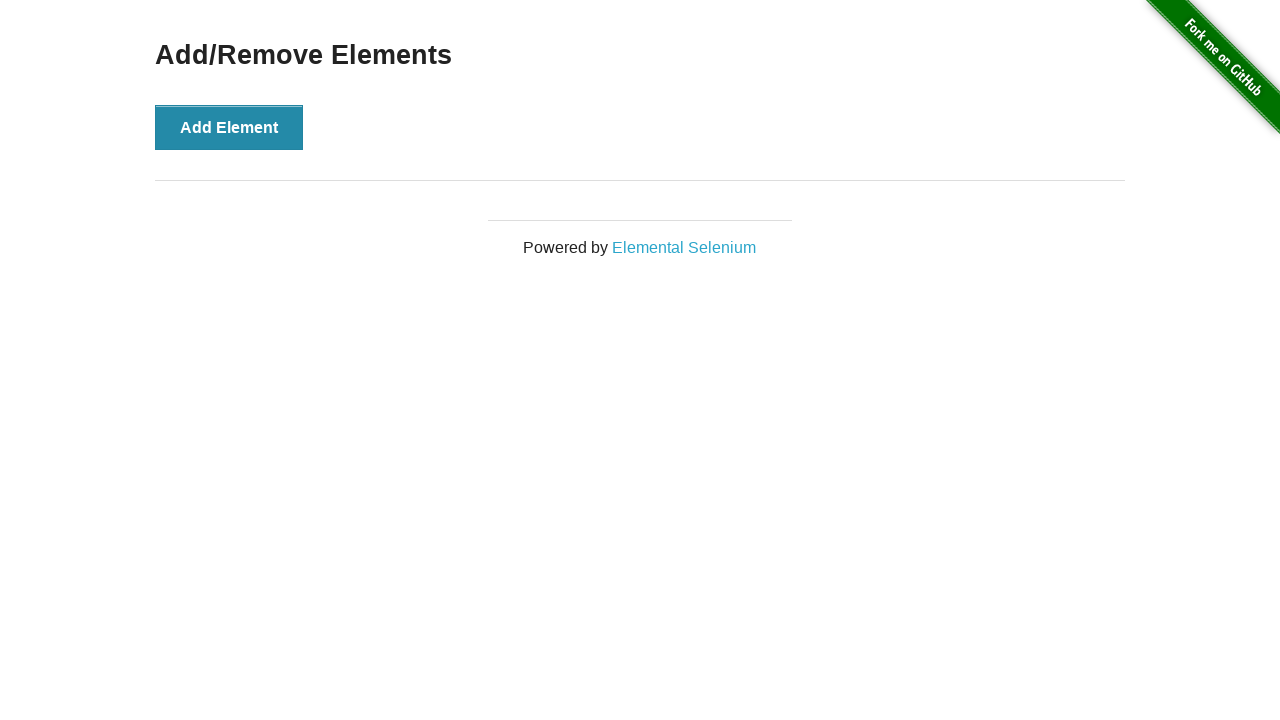

Verified the Delete button is no longer visible
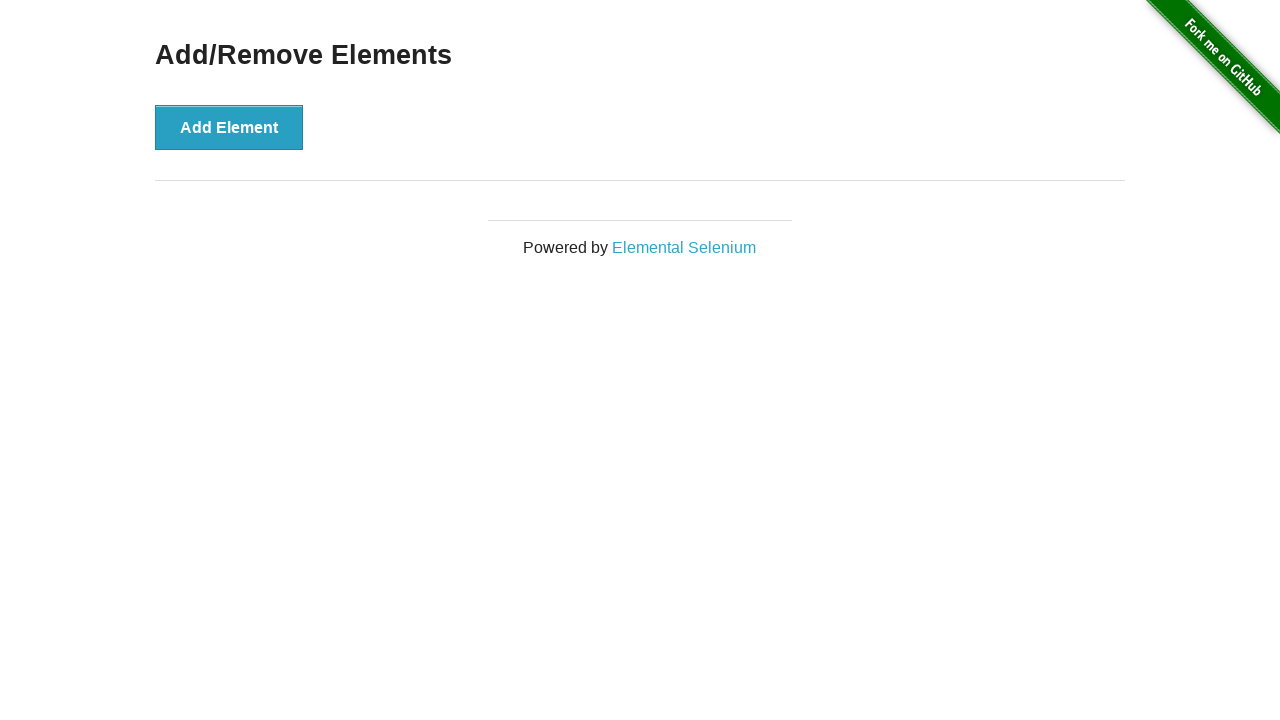

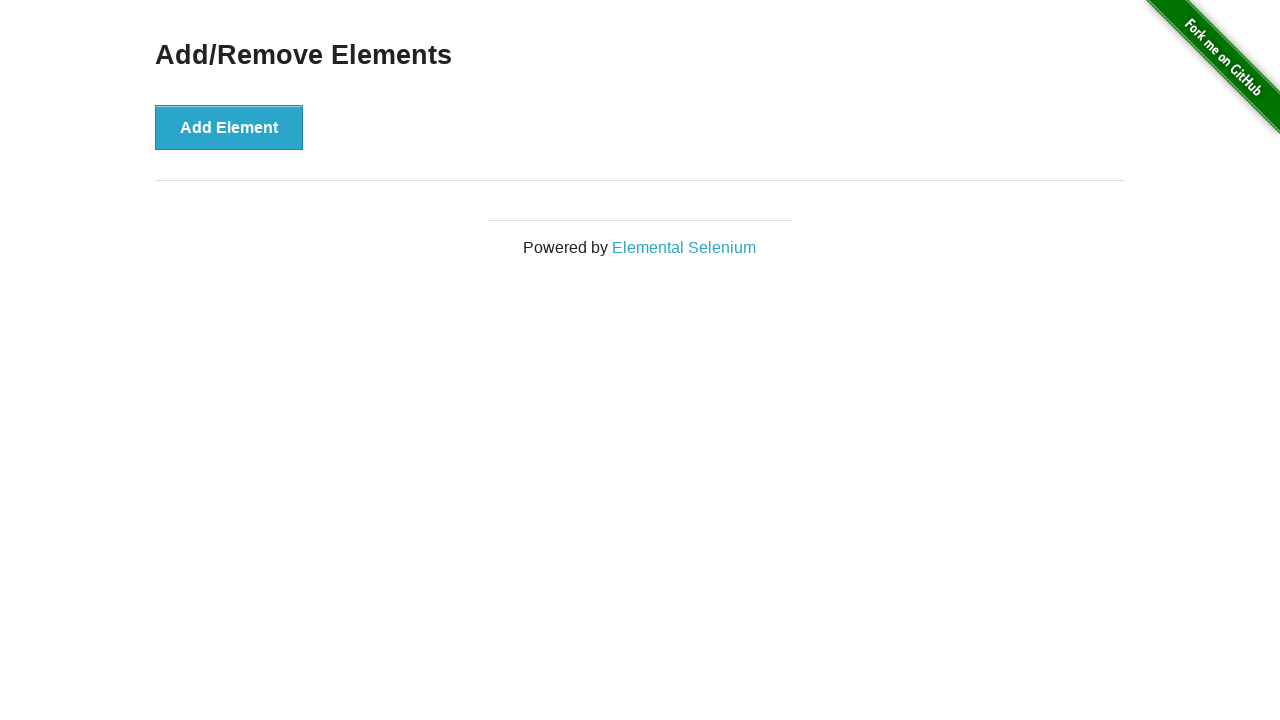